Tests drag and drop functionality by dragging an element from source to target location on a test automation practice page

Starting URL: https://testautomationpractice.blogspot.com/

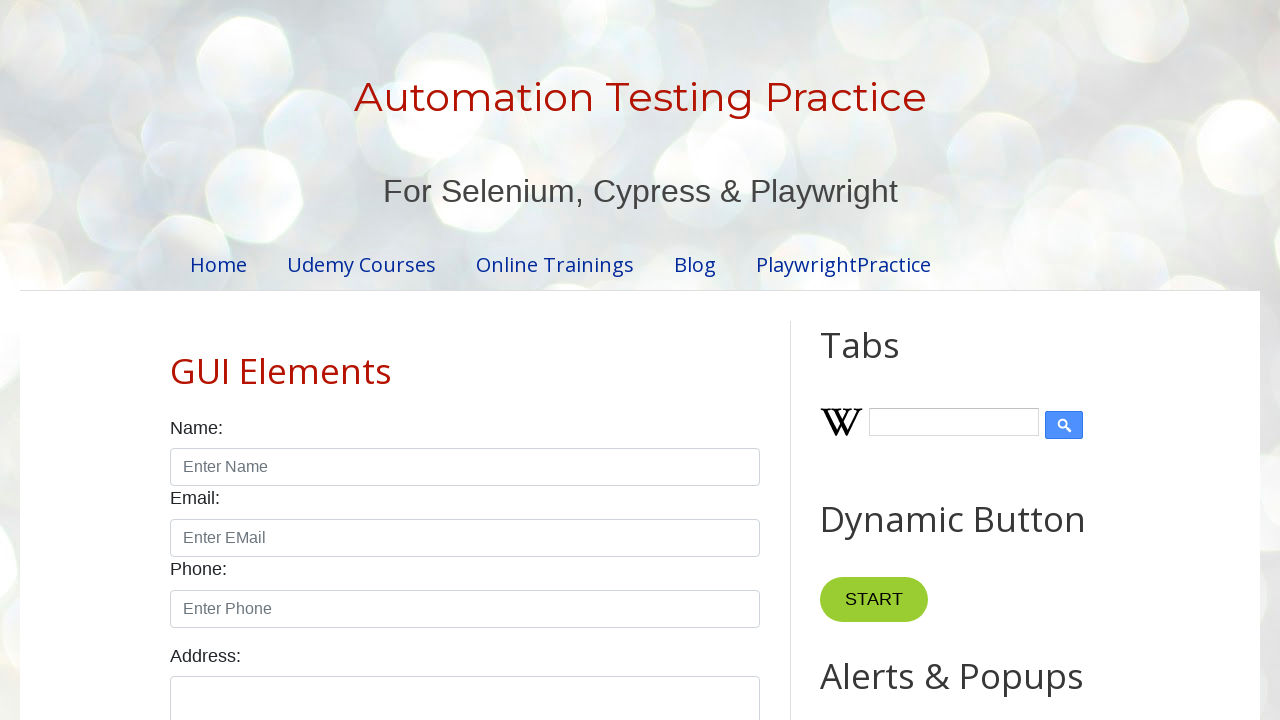

Located draggable source element
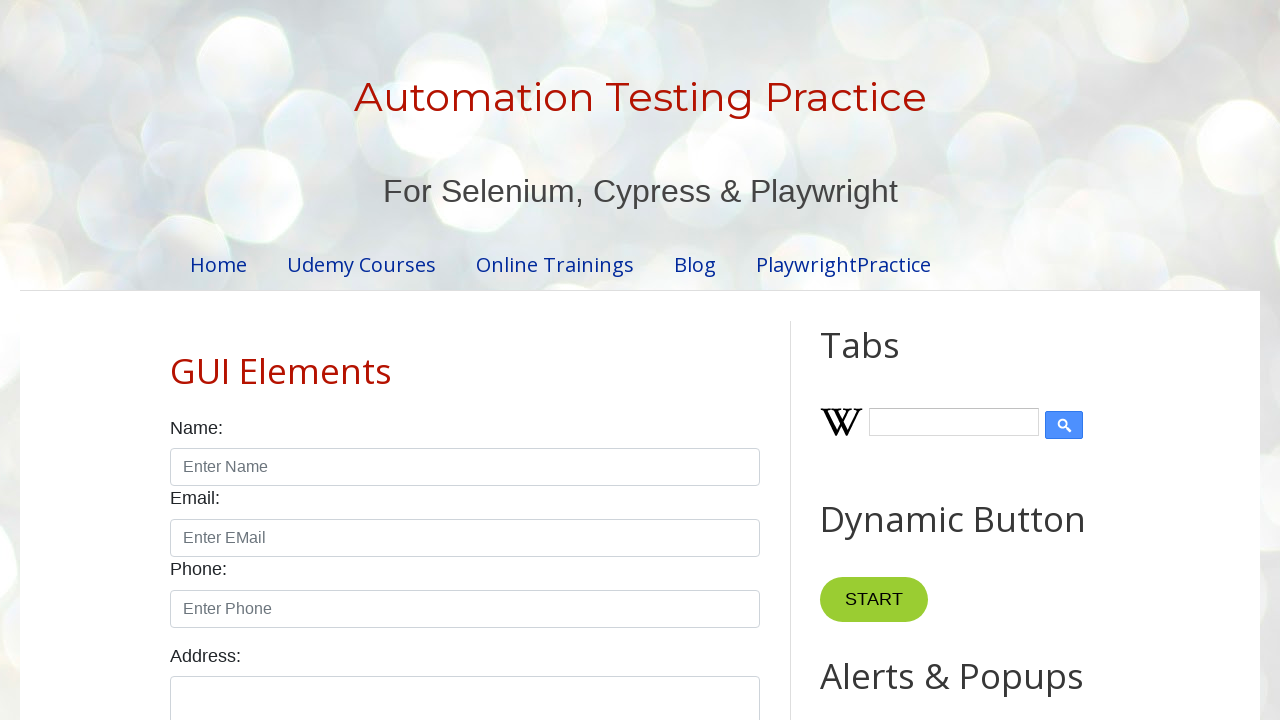

Located droppable target element
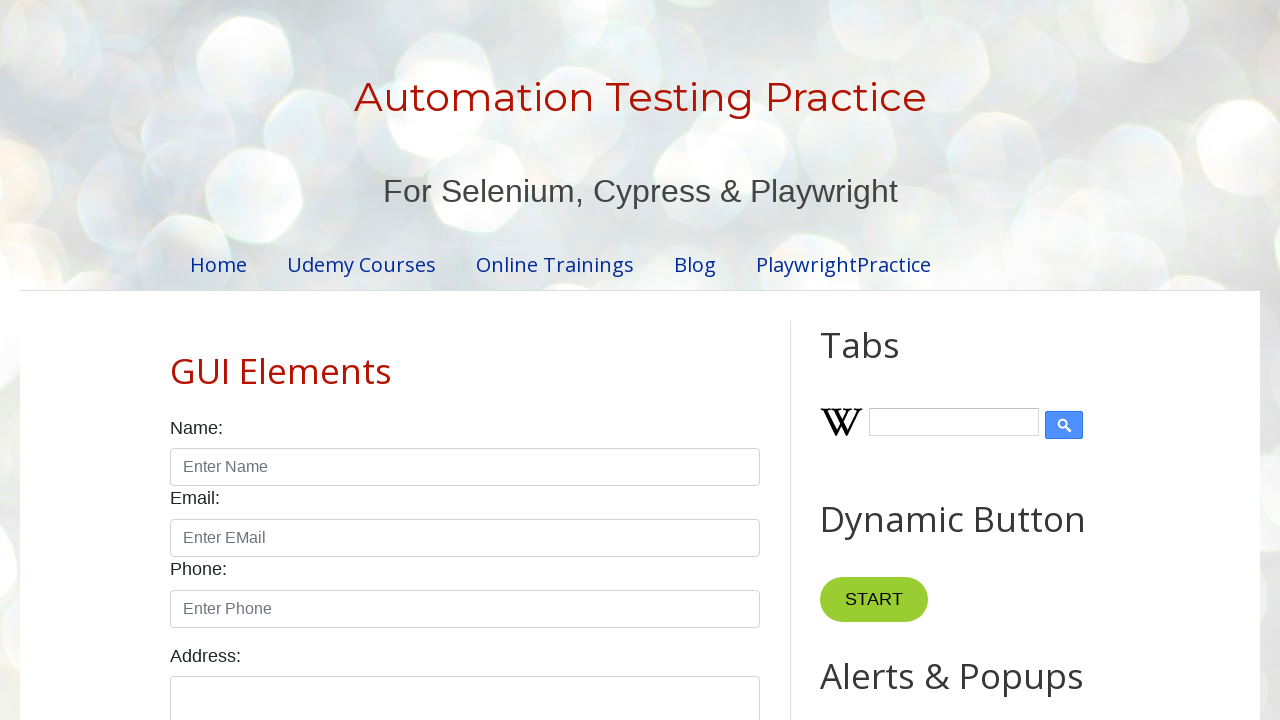

Dragged source element to target location at (1015, 386)
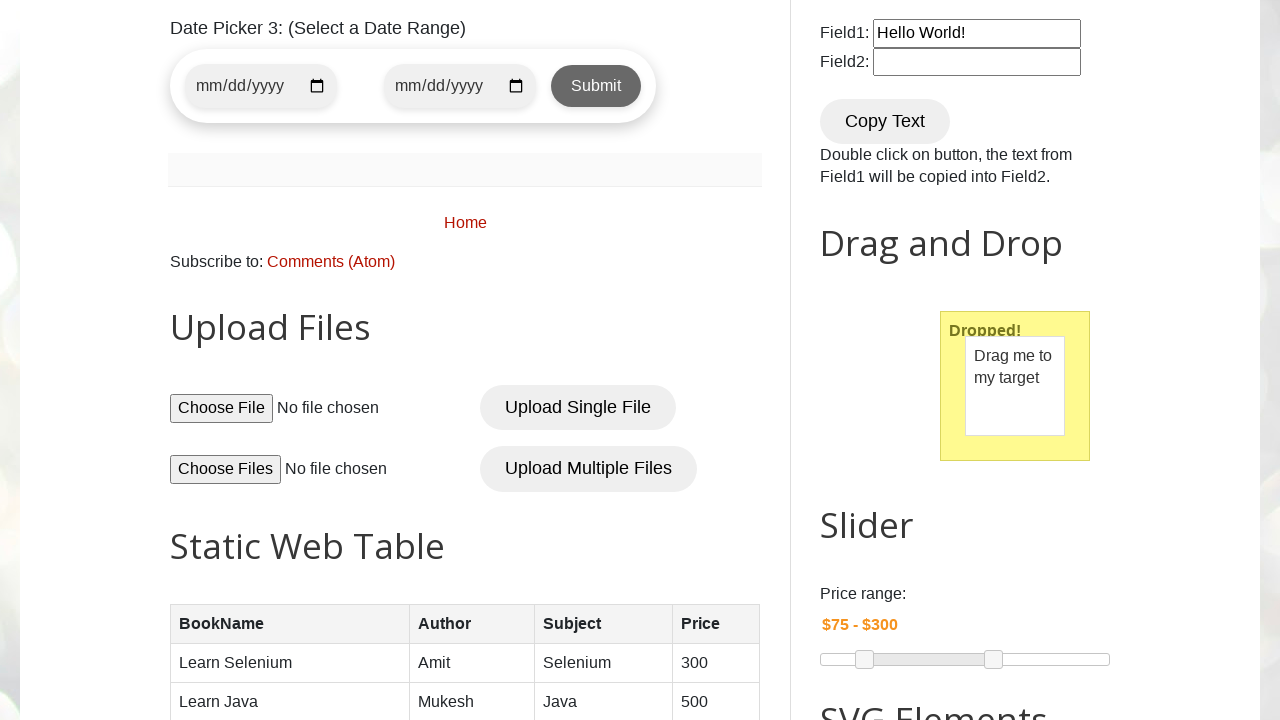

Waited for drag and drop animation to complete
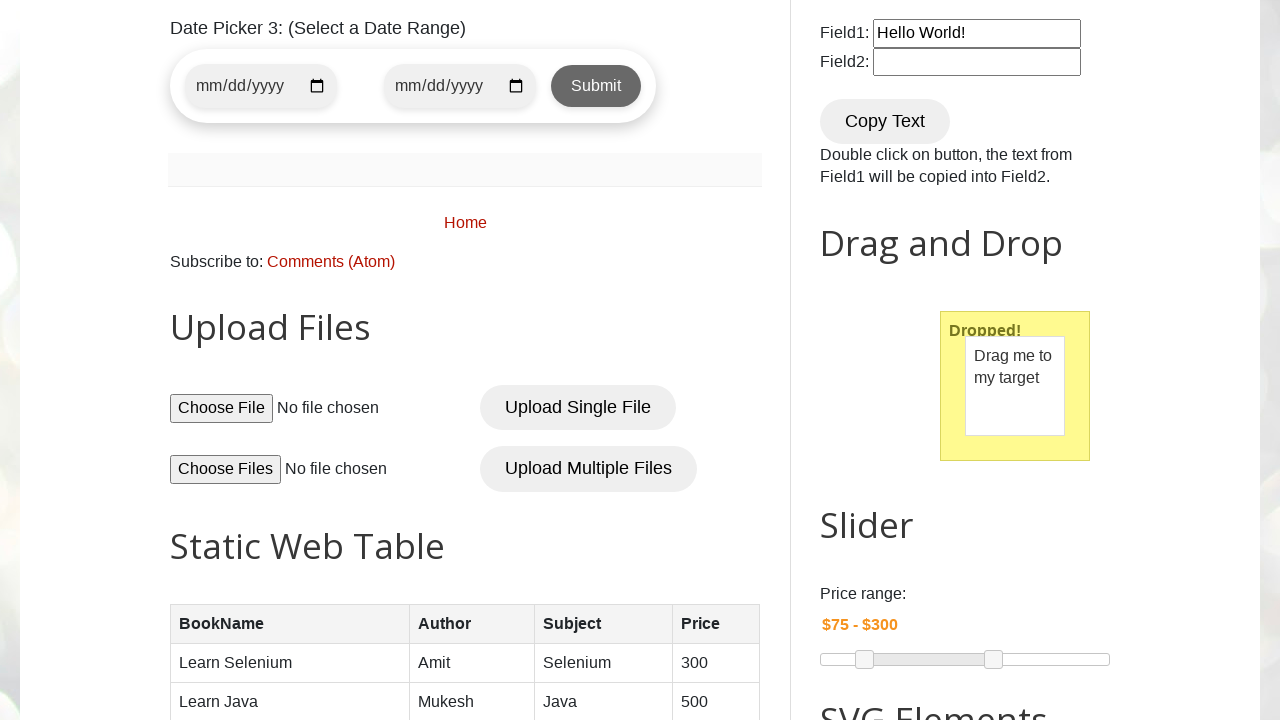

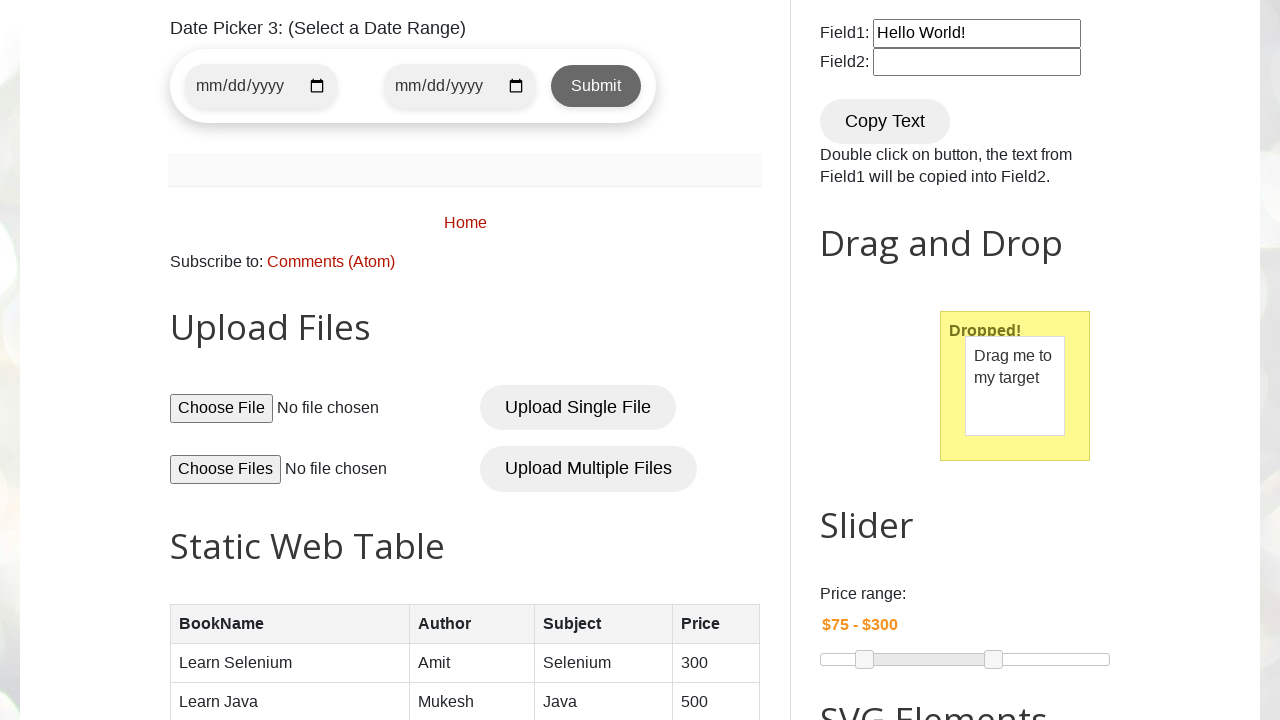